Navigates to a grocery shopping practice site, searches through the product list to find a product containing "Cucumber" in its name, and clicks the add-to-cart button for that product.

Starting URL: https://rahulshettyacademy.com/seleniumPractise/#/

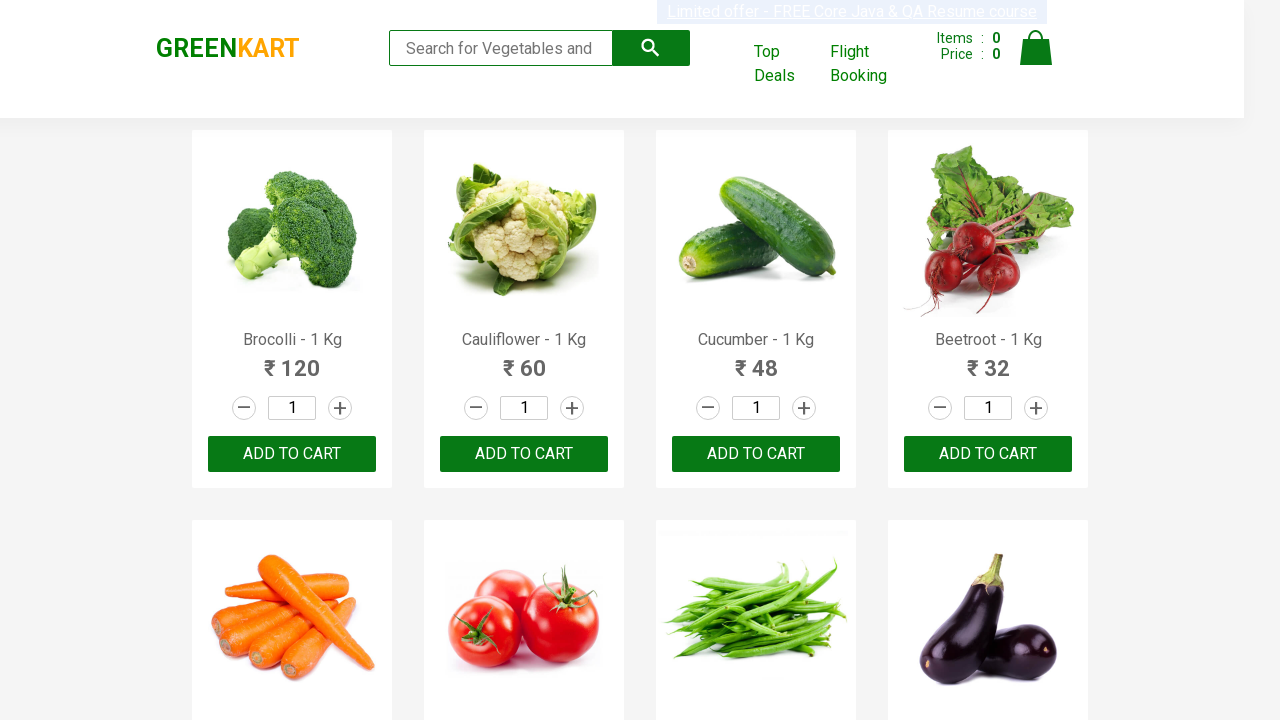

Waited for product names to load on the page
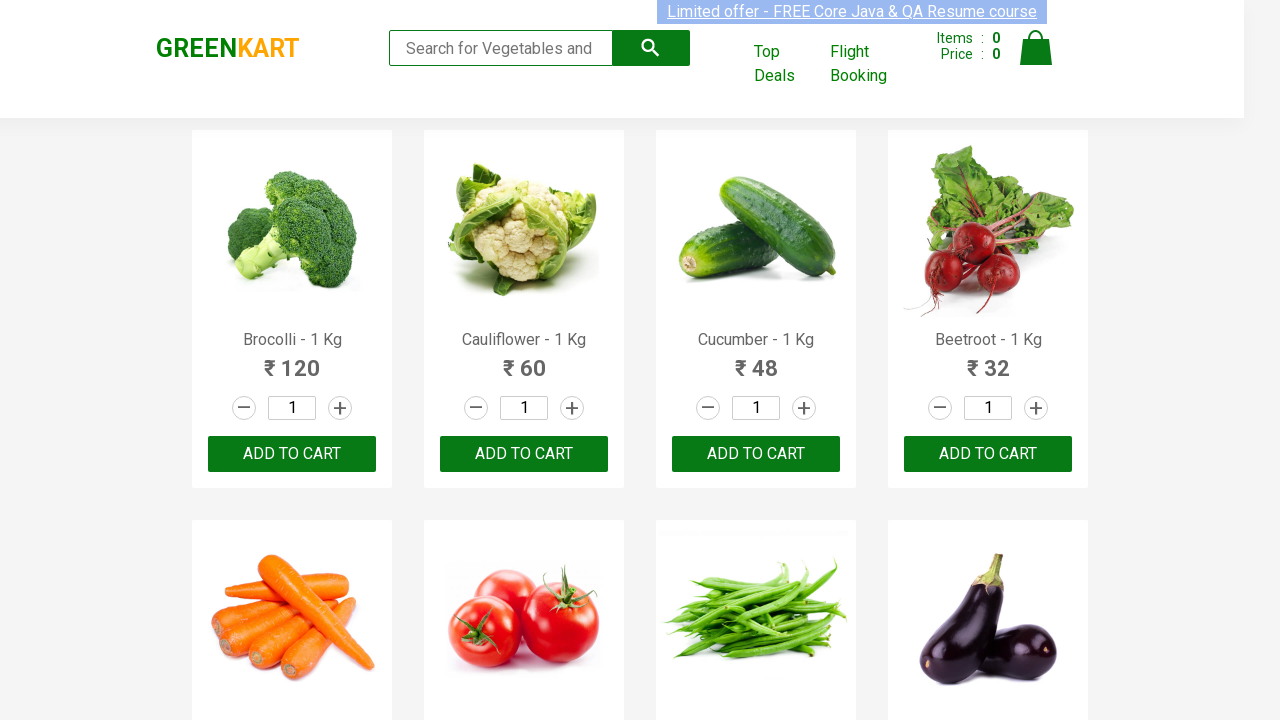

Retrieved all product elements from the page
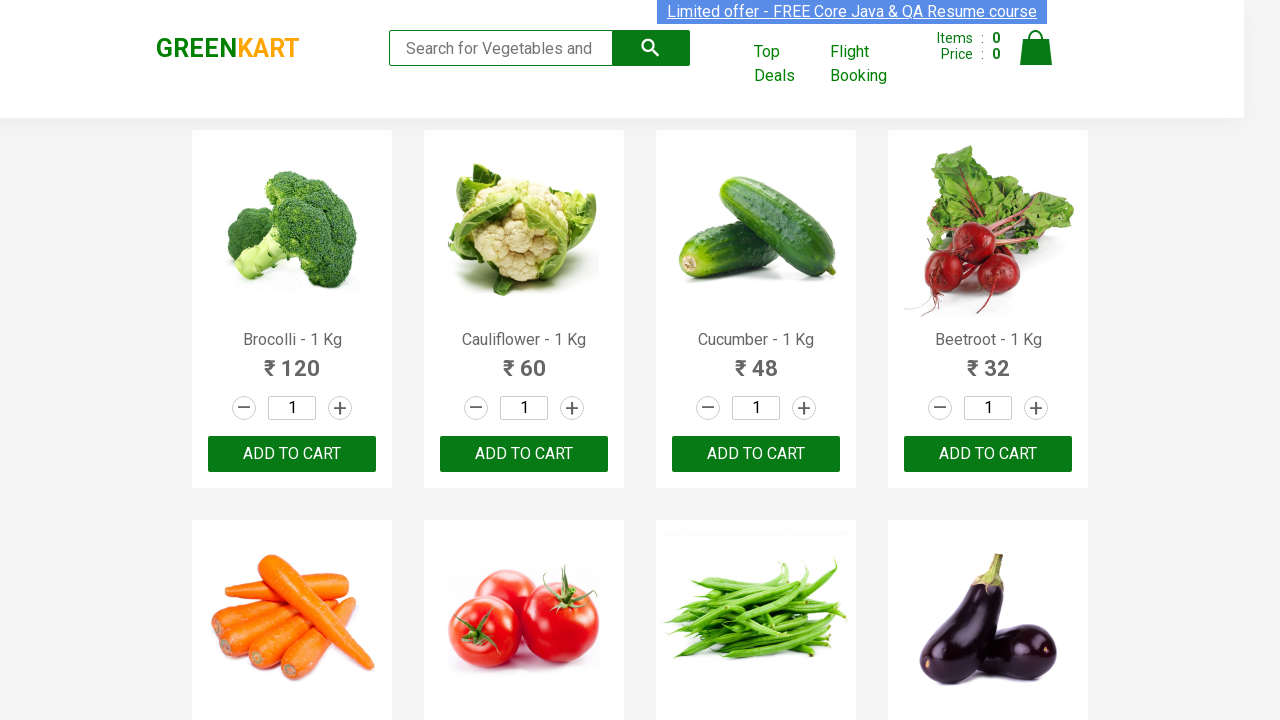

Retrieved product name: Brocolli - 1 Kg
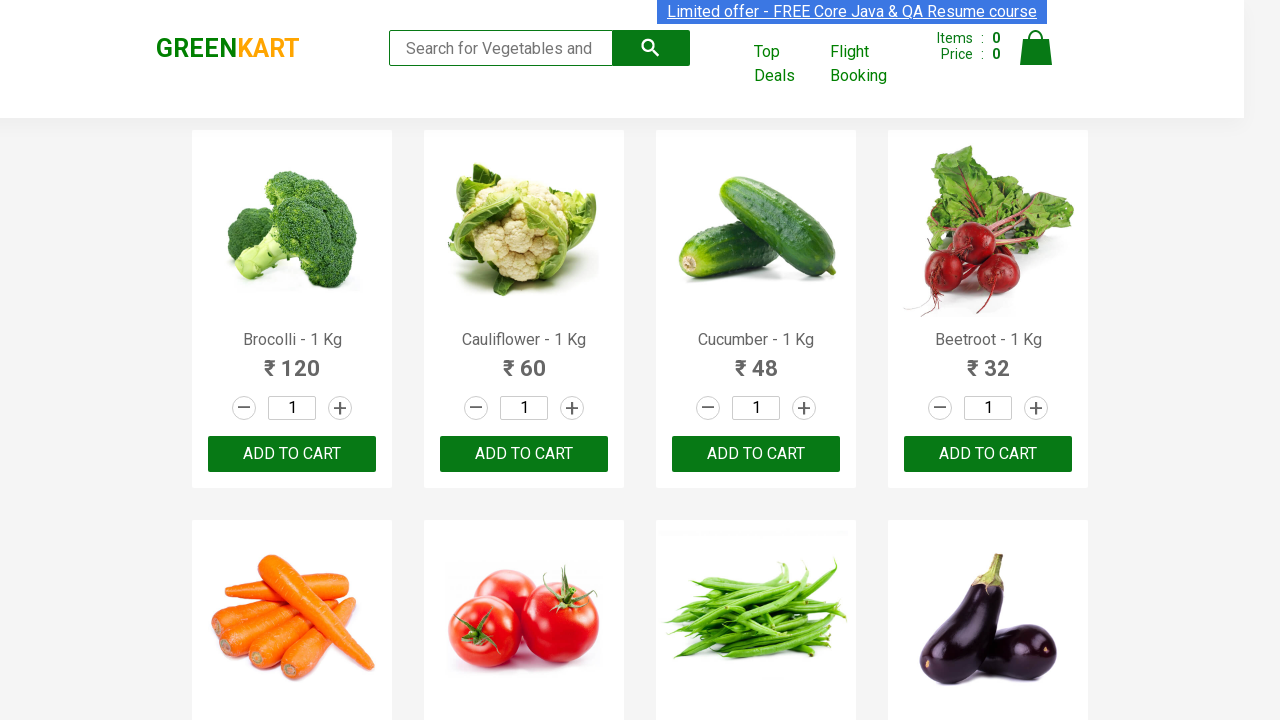

Retrieved product name: Cauliflower - 1 Kg
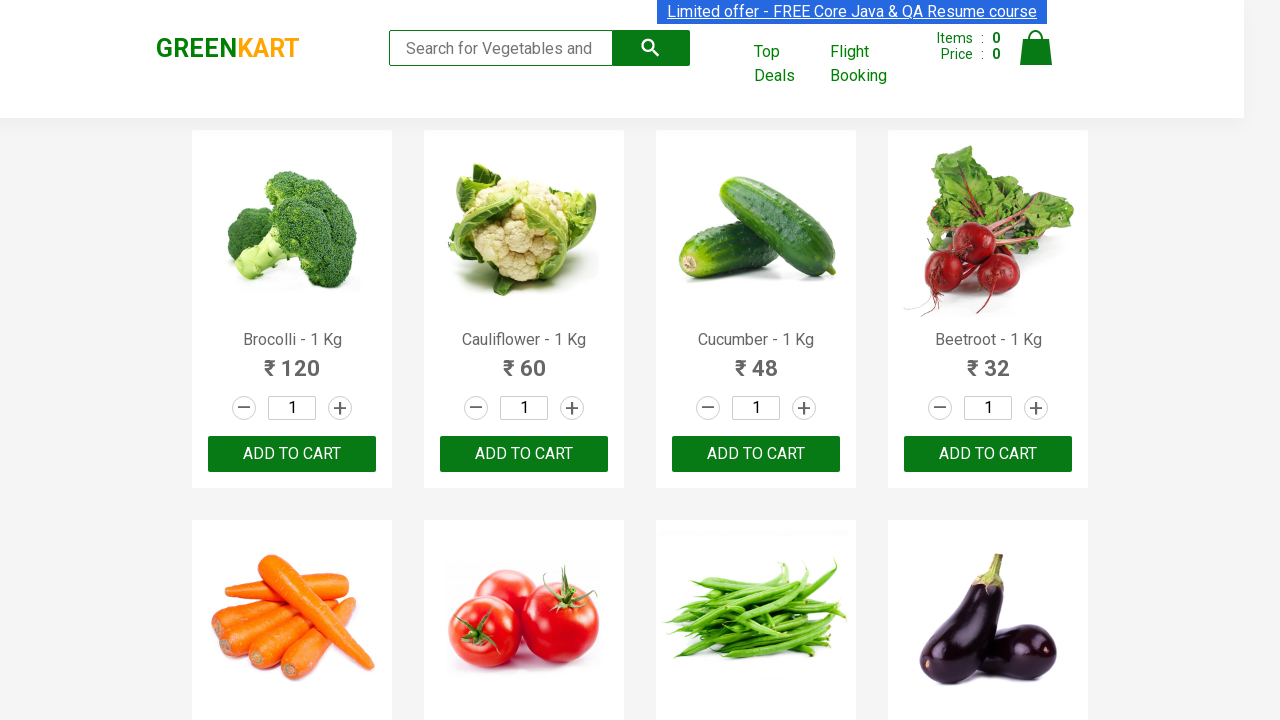

Retrieved product name: Cucumber - 1 Kg
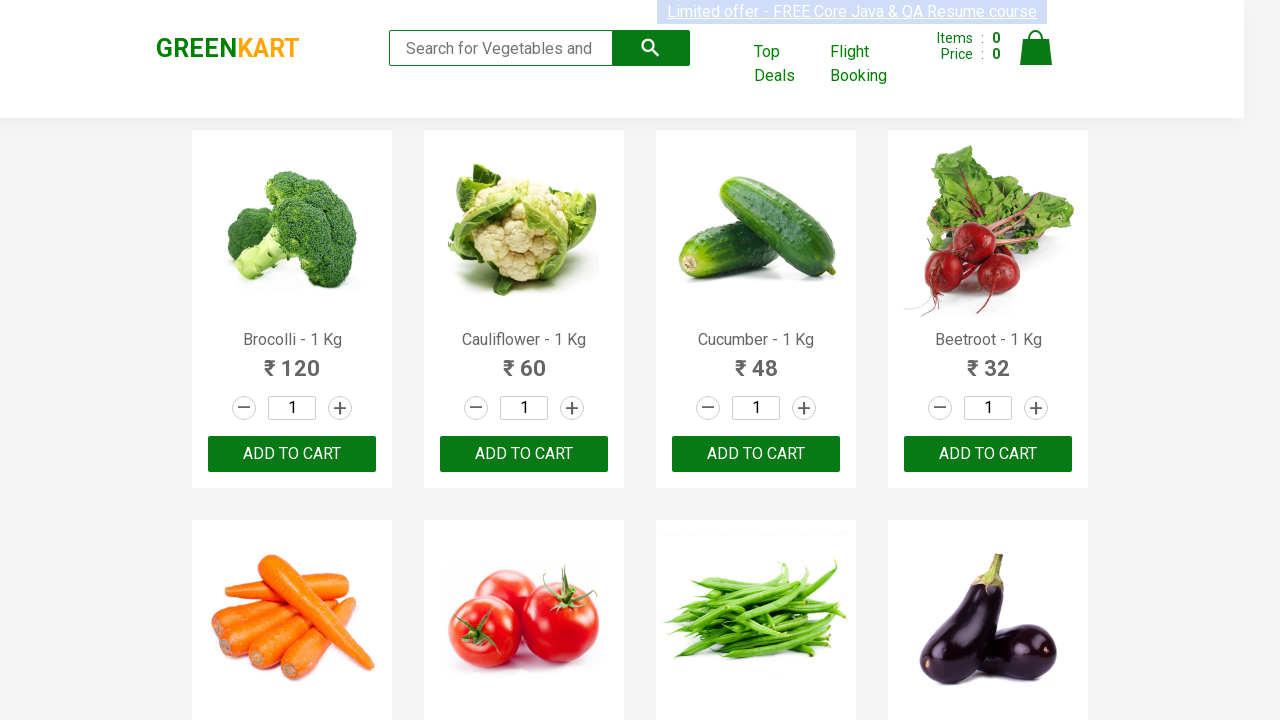

Clicked add-to-cart button for product containing 'Cucumber': Cucumber - 1 Kg at (756, 454) on div.product-action >> nth=2
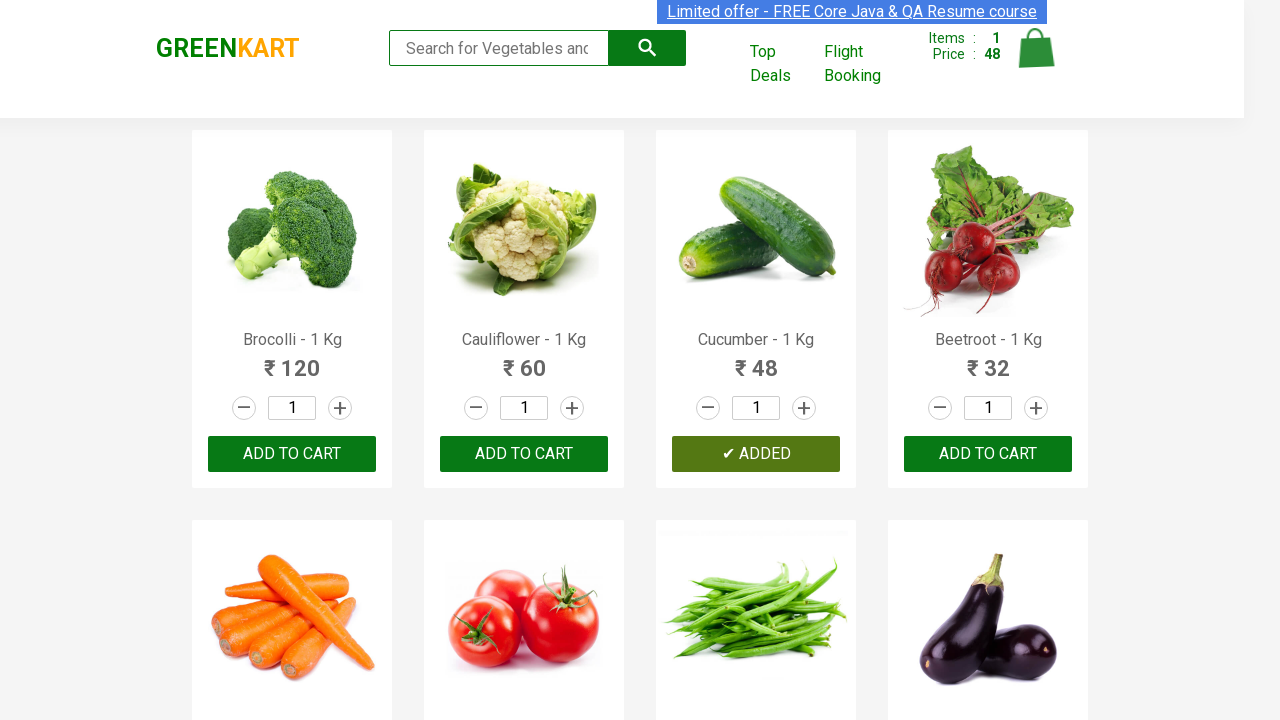

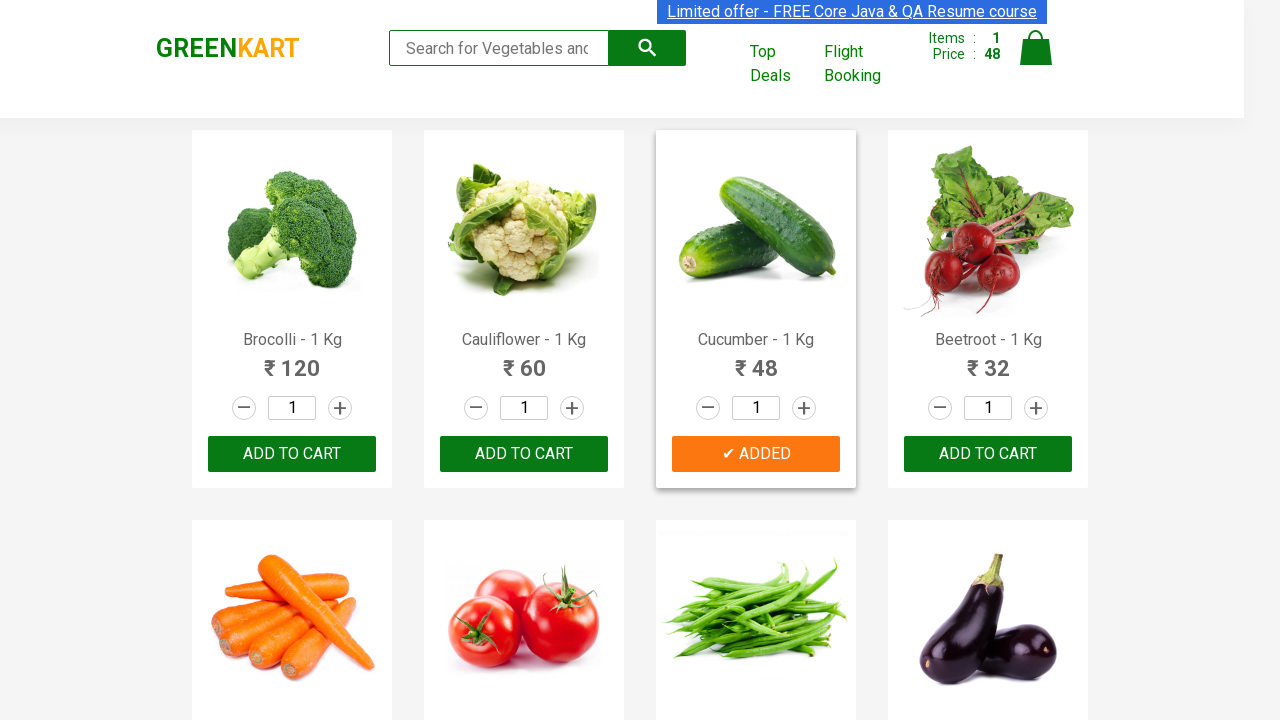